Tests that the Clear Completed button removes completed items when clicked

Starting URL: https://demo.playwright.dev/todomvc

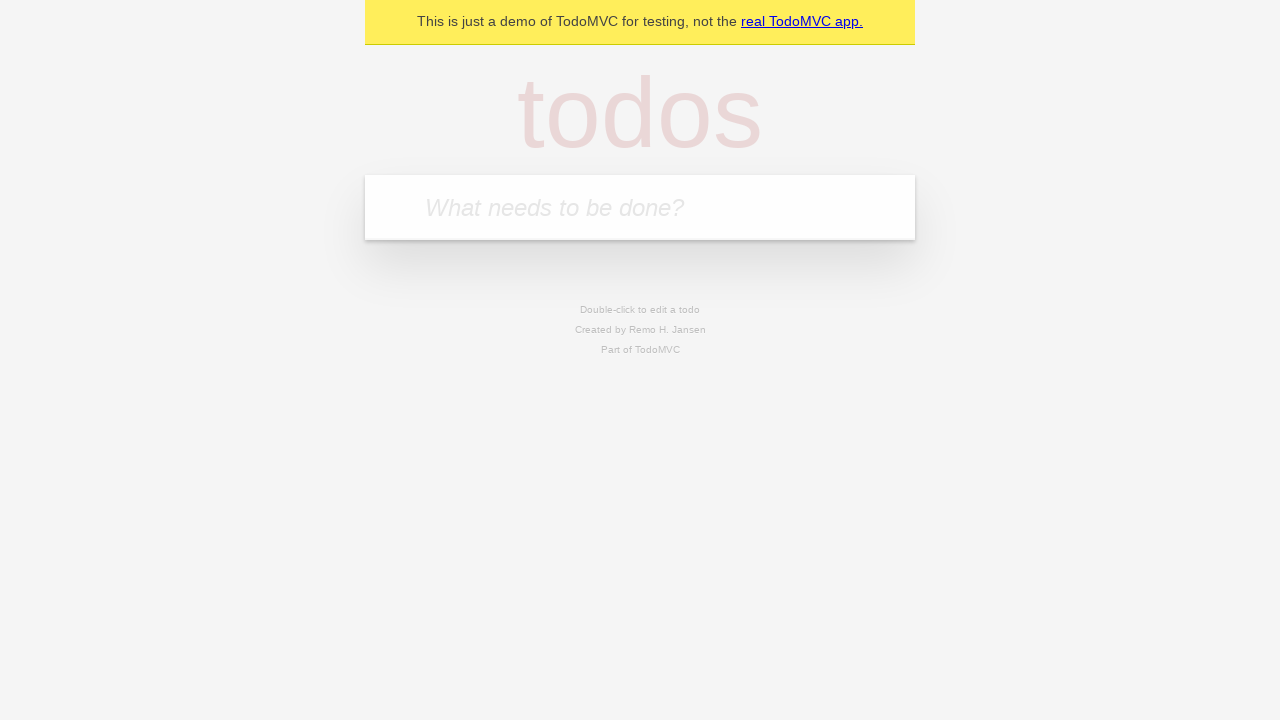

Filled todo input with 'buy some cheese' on internal:attr=[placeholder="What needs to be done?"i]
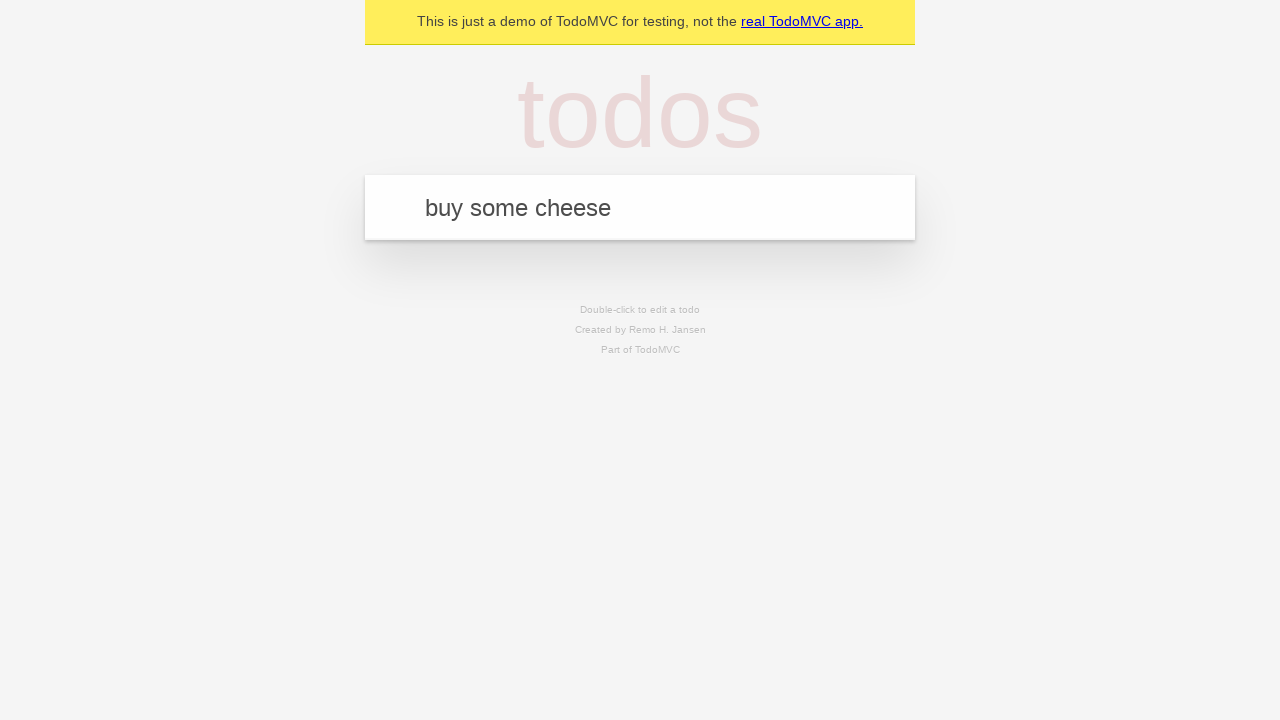

Pressed Enter to add first todo on internal:attr=[placeholder="What needs to be done?"i]
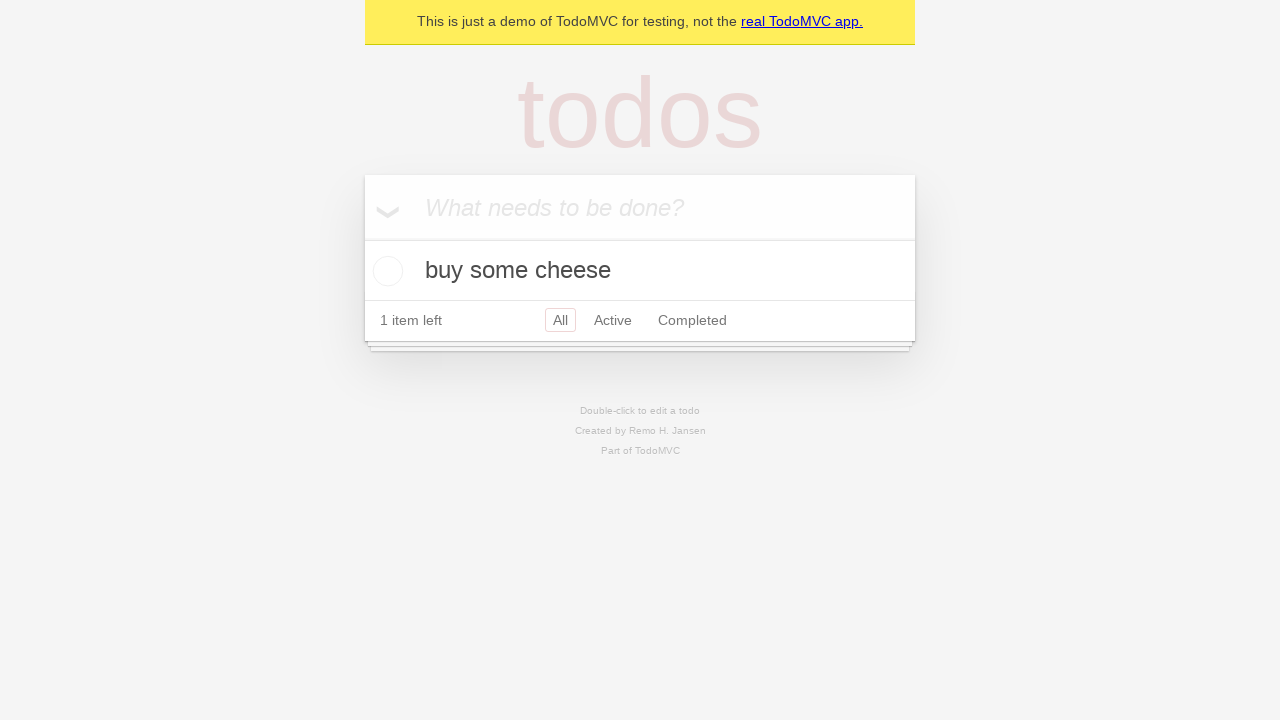

Filled todo input with 'feed the cat' on internal:attr=[placeholder="What needs to be done?"i]
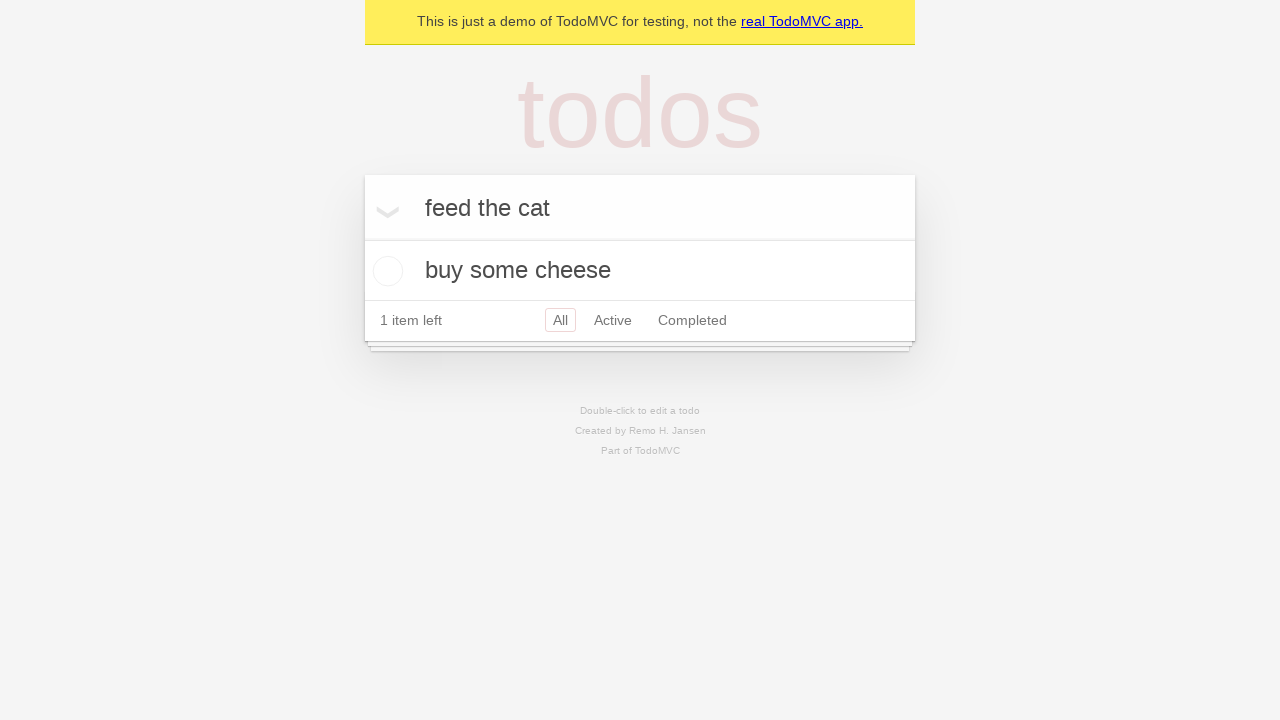

Pressed Enter to add second todo on internal:attr=[placeholder="What needs to be done?"i]
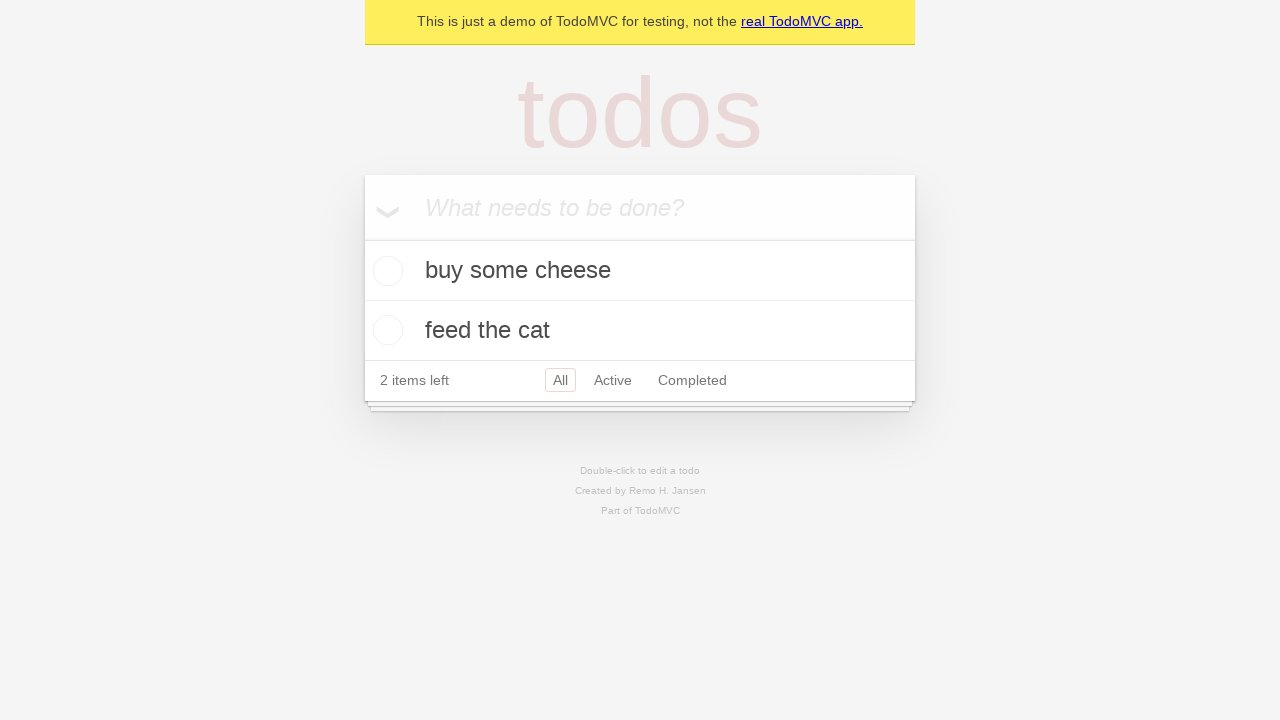

Filled todo input with 'book a doctors appointment' on internal:attr=[placeholder="What needs to be done?"i]
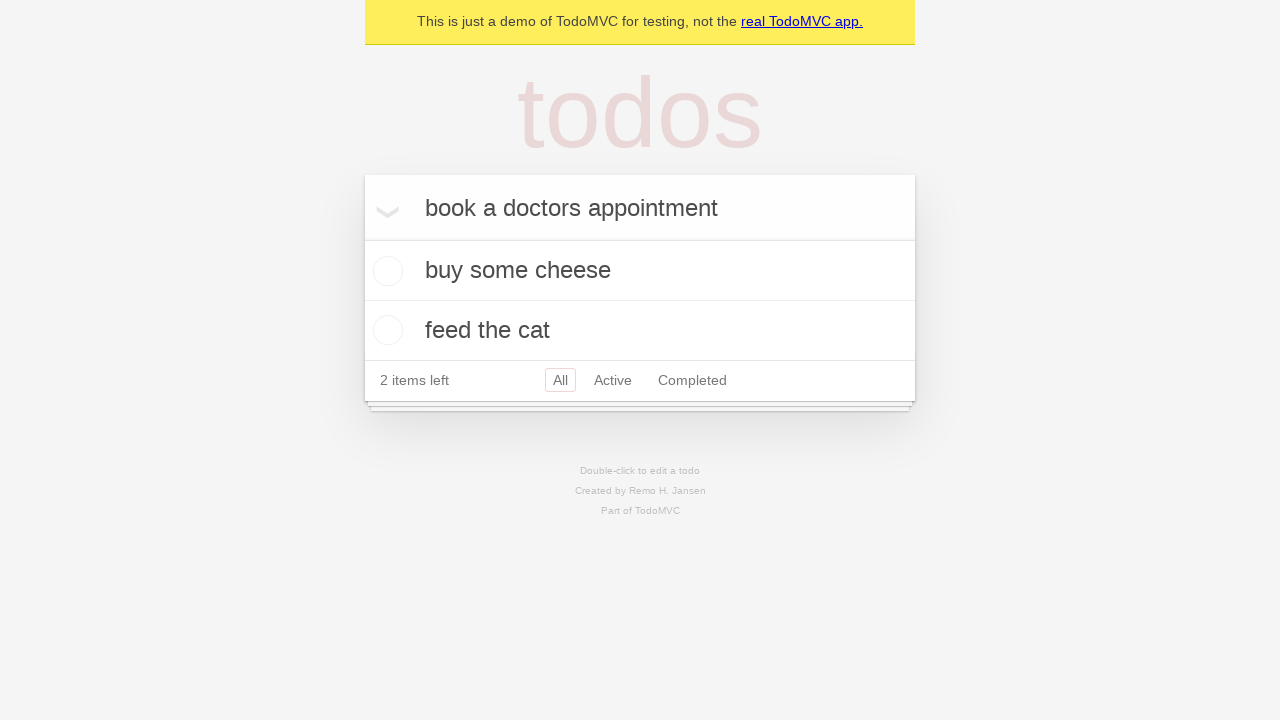

Pressed Enter to add third todo on internal:attr=[placeholder="What needs to be done?"i]
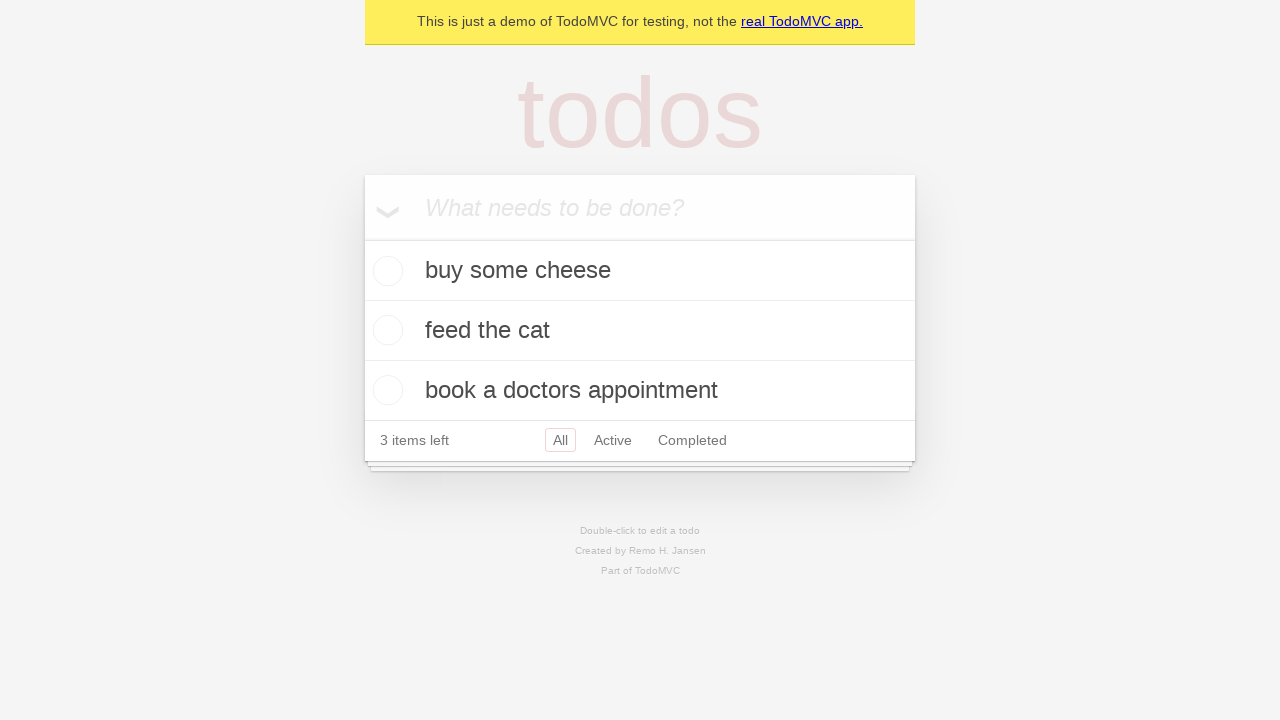

Checked the second todo item 'feed the cat' at (385, 330) on internal:testid=[data-testid="todo-item"s] >> nth=1 >> internal:role=checkbox
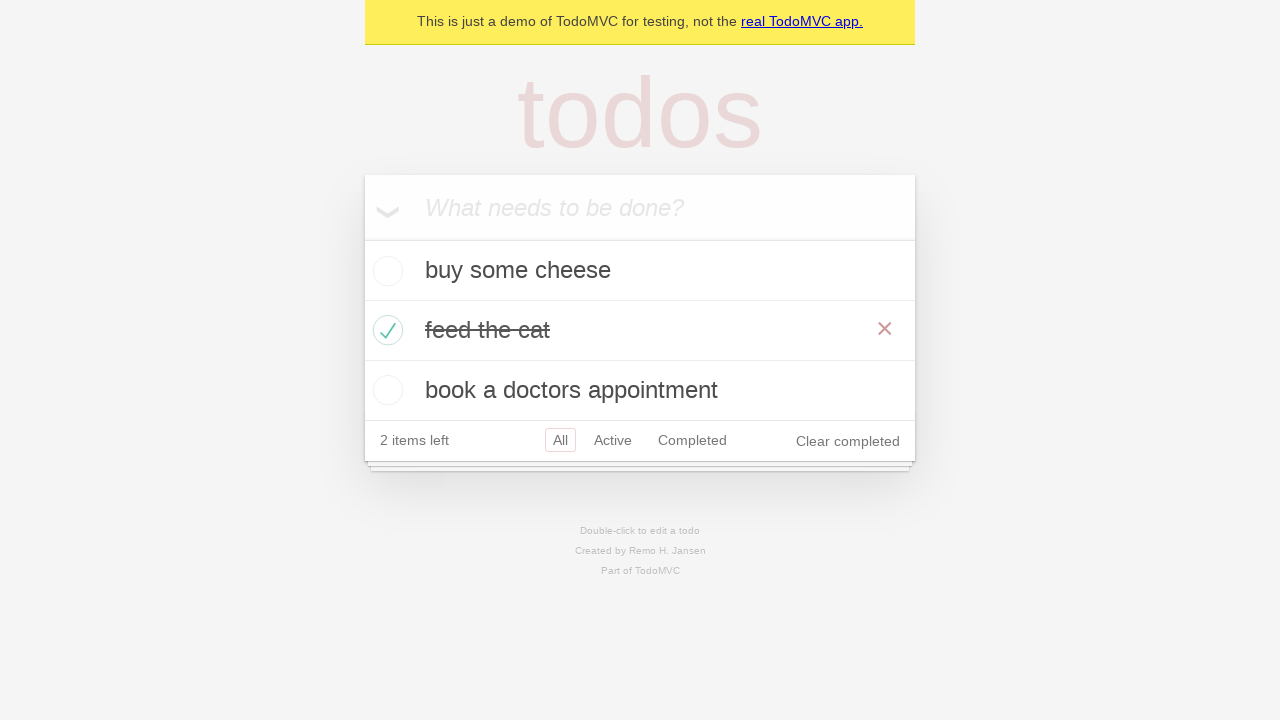

Clicked Clear completed button to remove completed items at (848, 441) on internal:role=button[name="Clear completed"i]
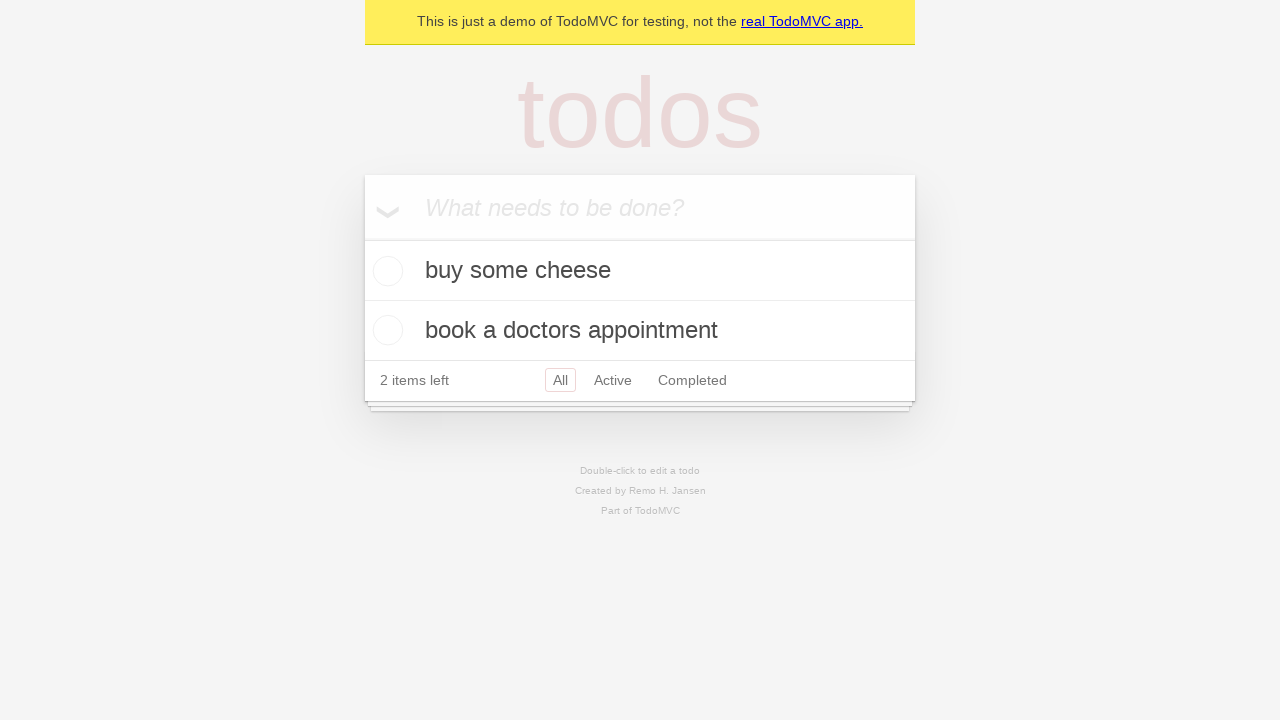

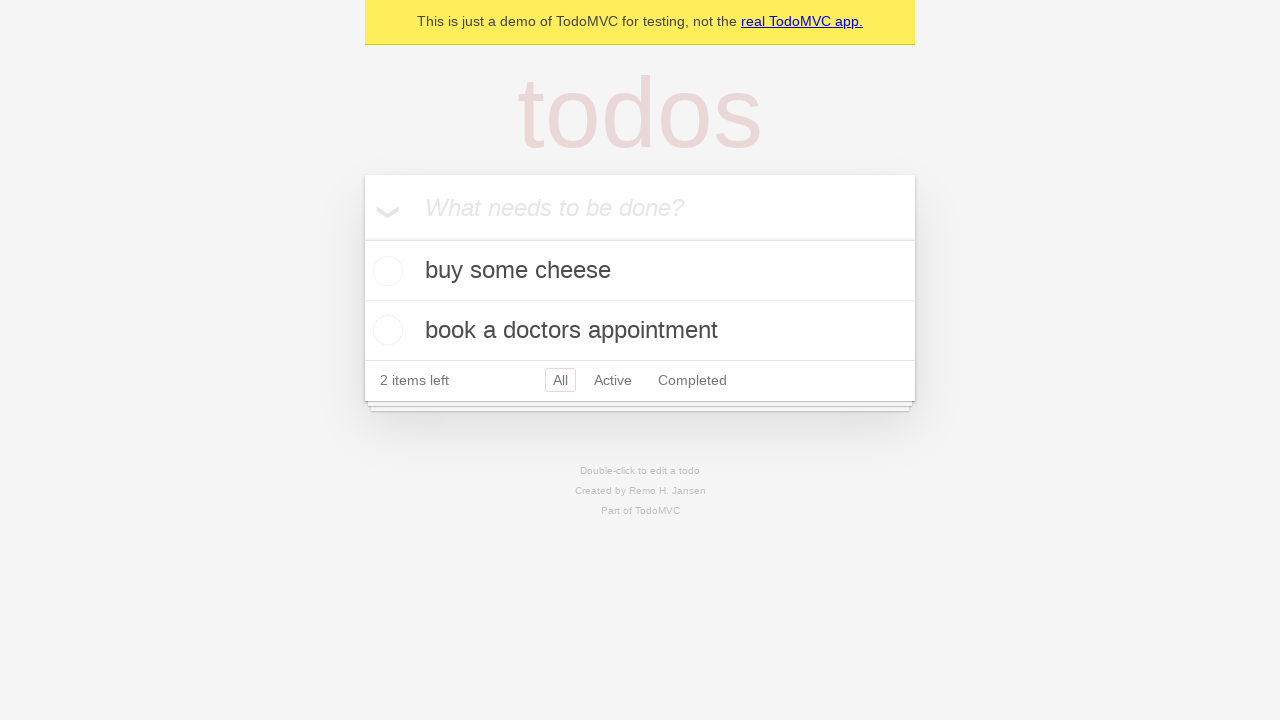